Tests the Order by dropdown by selecting Elevation option and clicking on a result

Starting URL: https://pinaspeaks.com/mountaineer/@Ivey

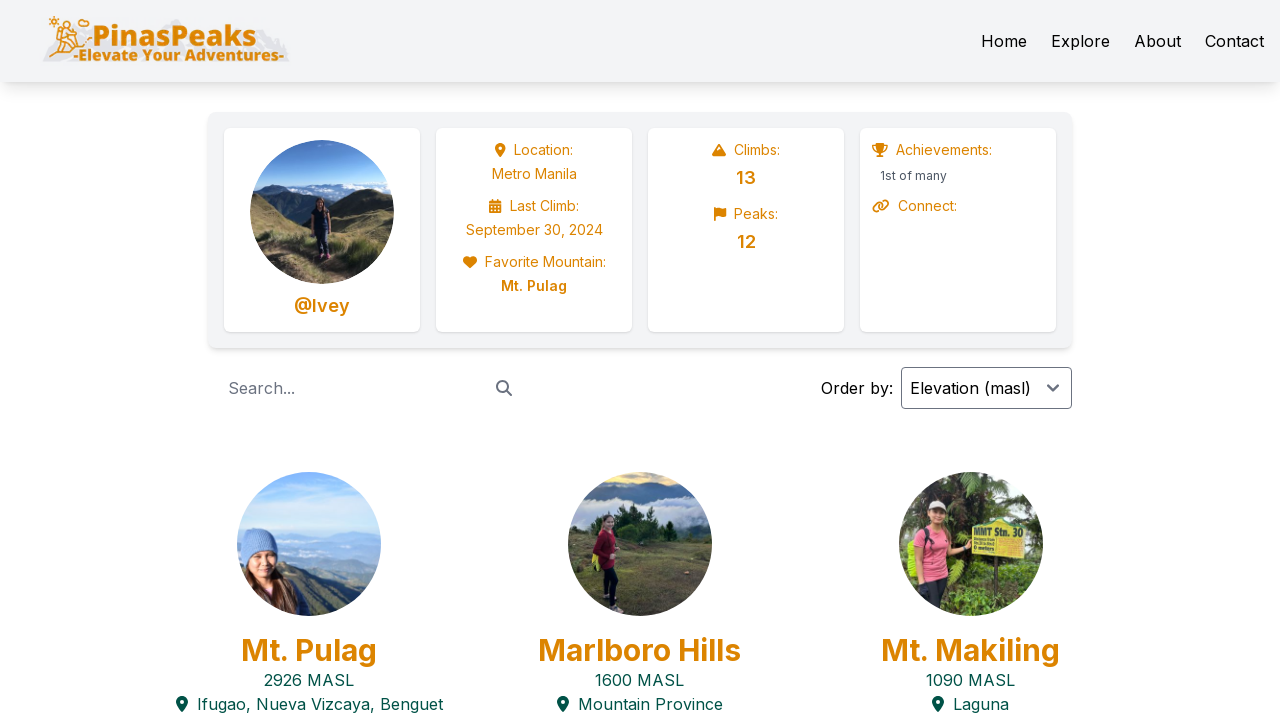

Selected 'masl' (Elevation) option from Order by dropdown on internal:role=combobox
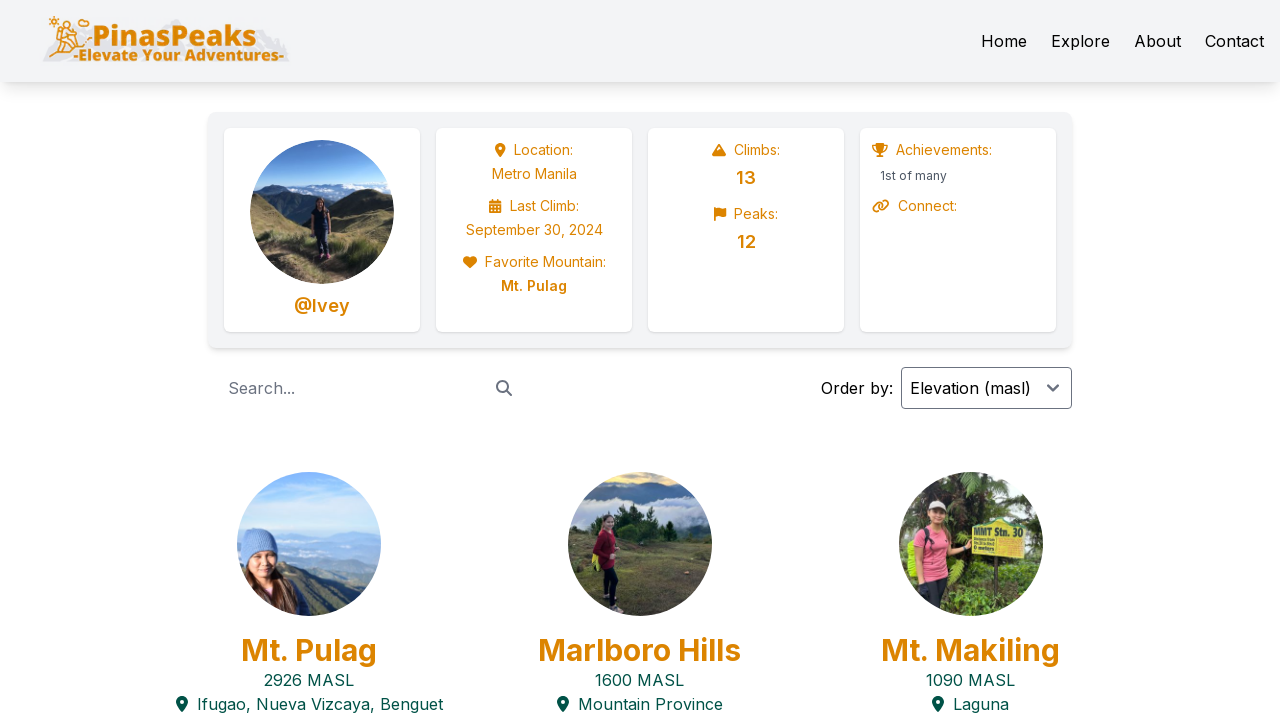

Located Mt. Pulag result (2926 MASL Ifugao)
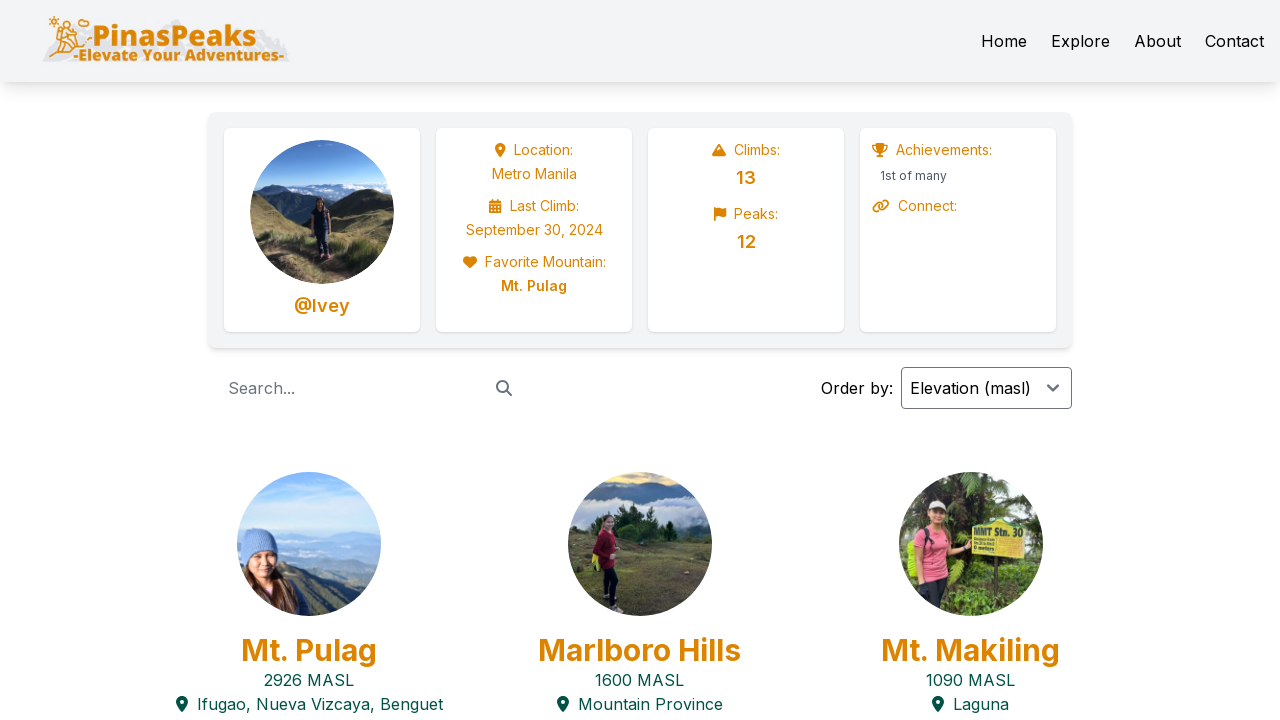

Mt. Pulag result became visible
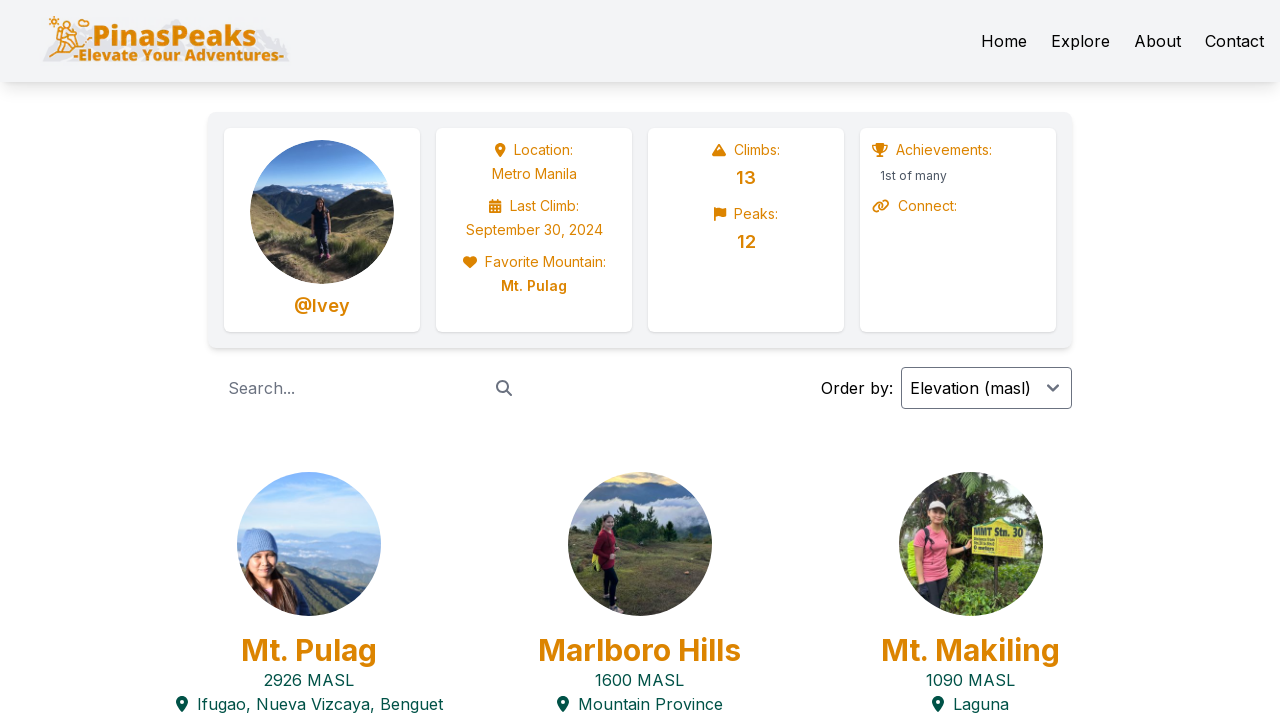

Clicked on Mt. Pulag result at (640, 360) on div >> internal:has-text="Mt. Pulag2926 MASL Ifugao,"i >> nth=0
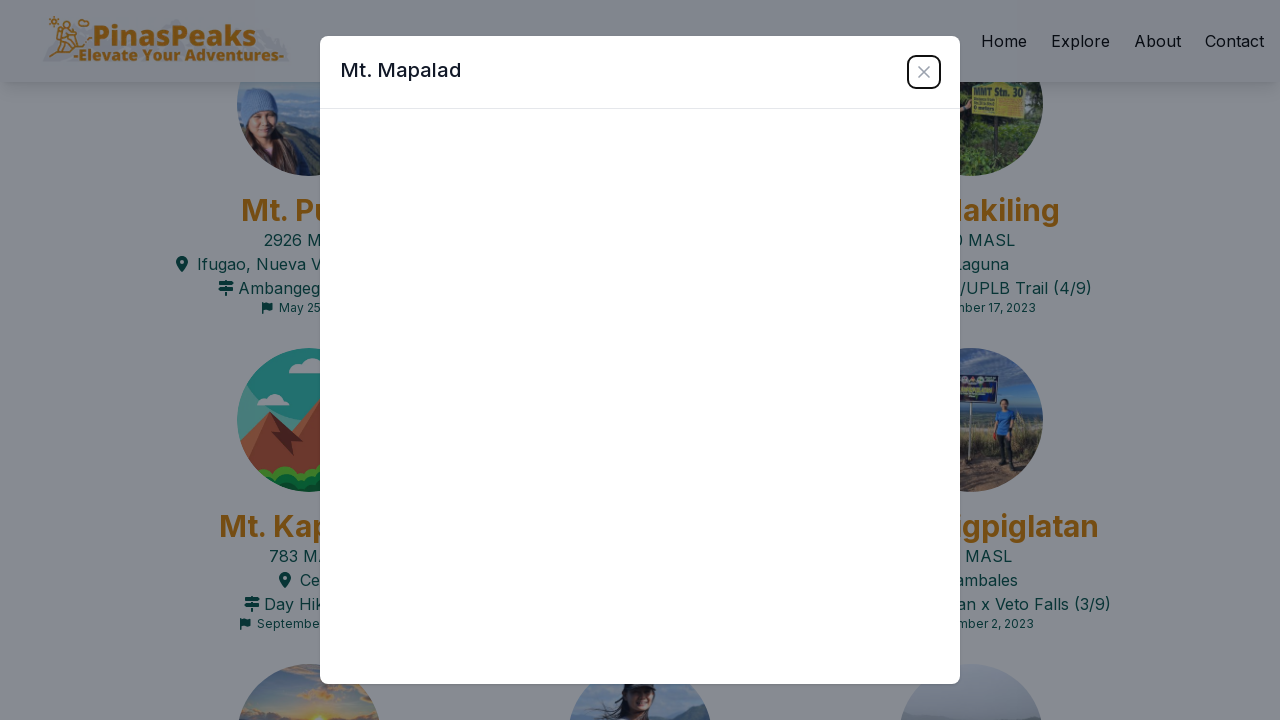

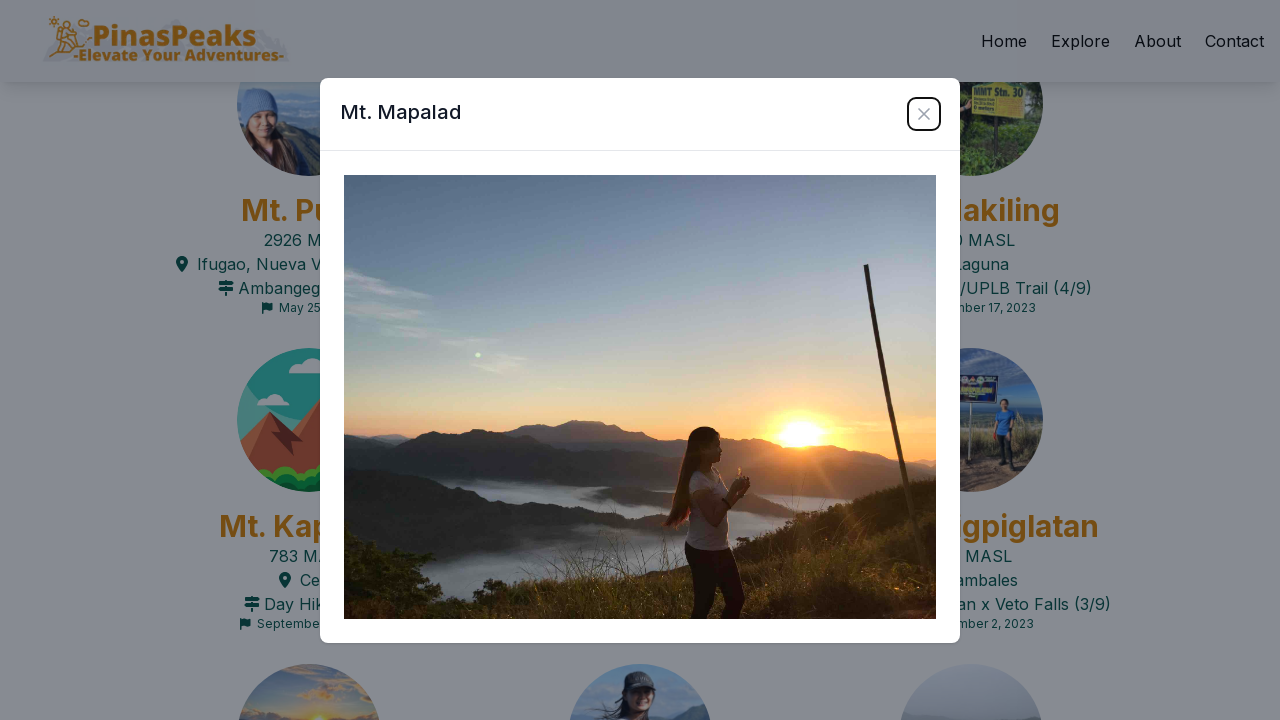